Tests checking checkboxes on a practice form using three different methods: locator with click, direct check method, and locator with check method

Starting URL: https://demoqa.com/automation-practice-form

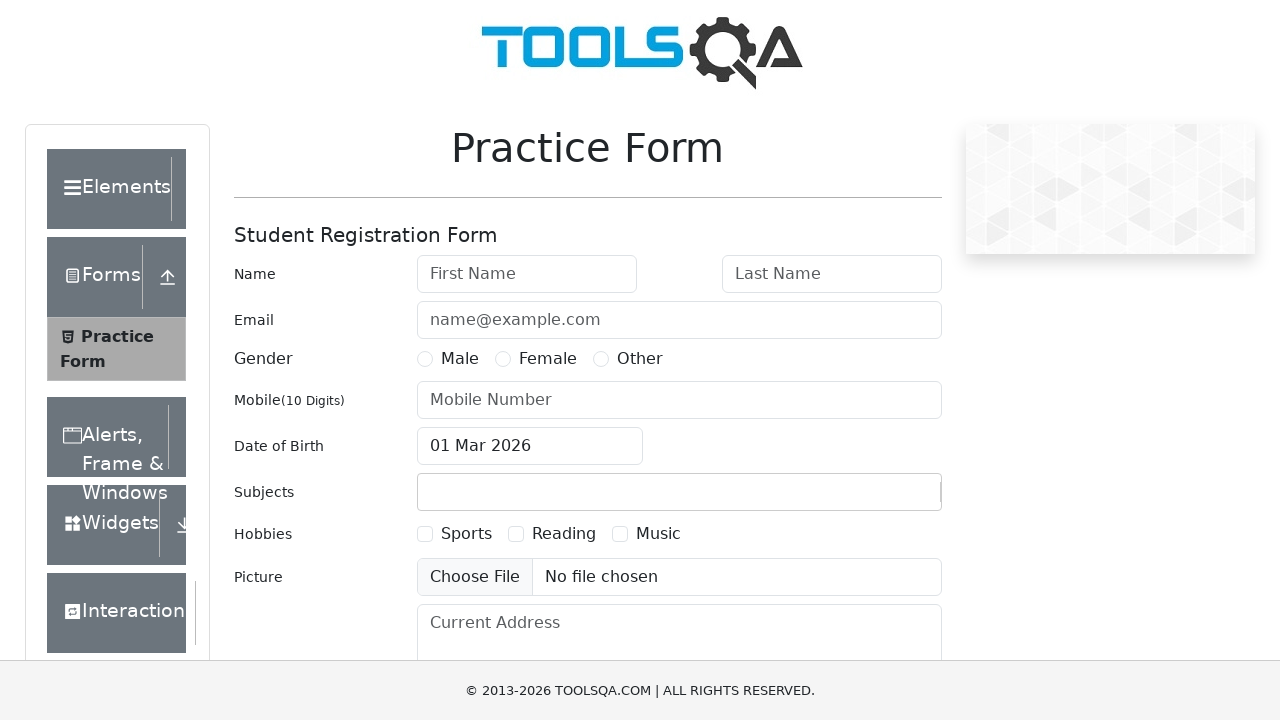

Navigated to automation practice form page
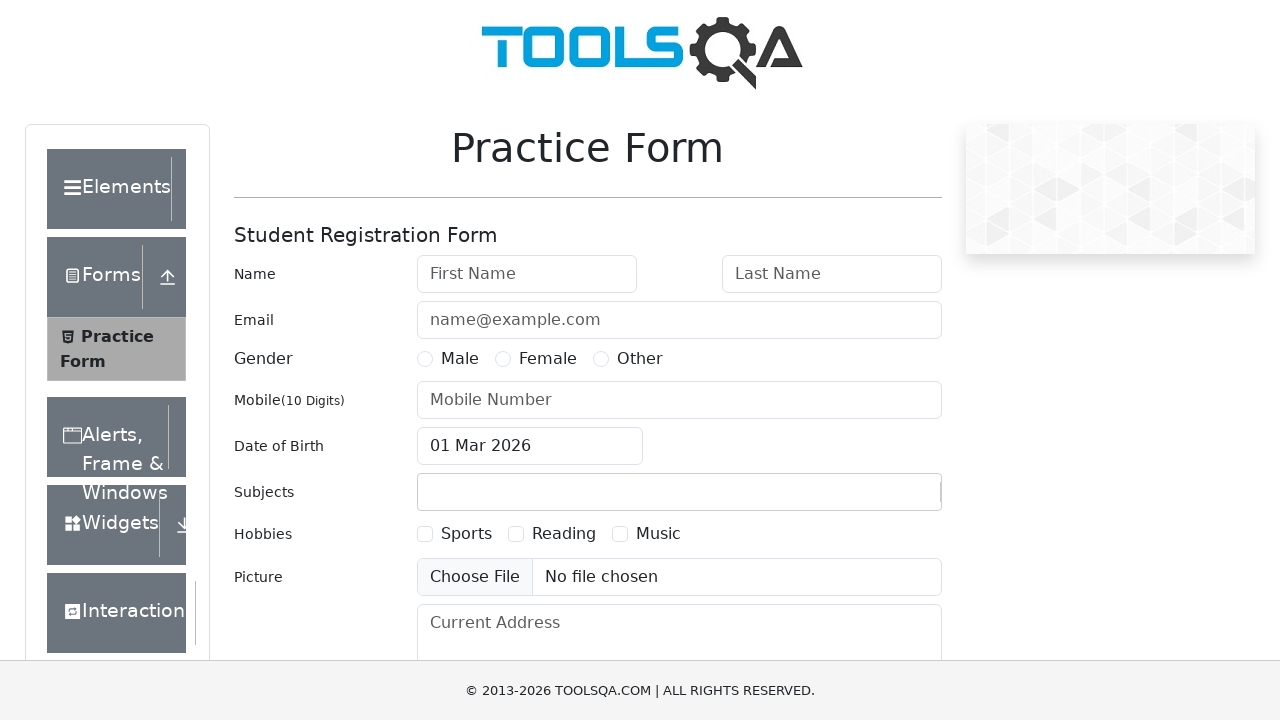

Checked Sports checkbox using locator().click() at (466, 534) on text=Sports
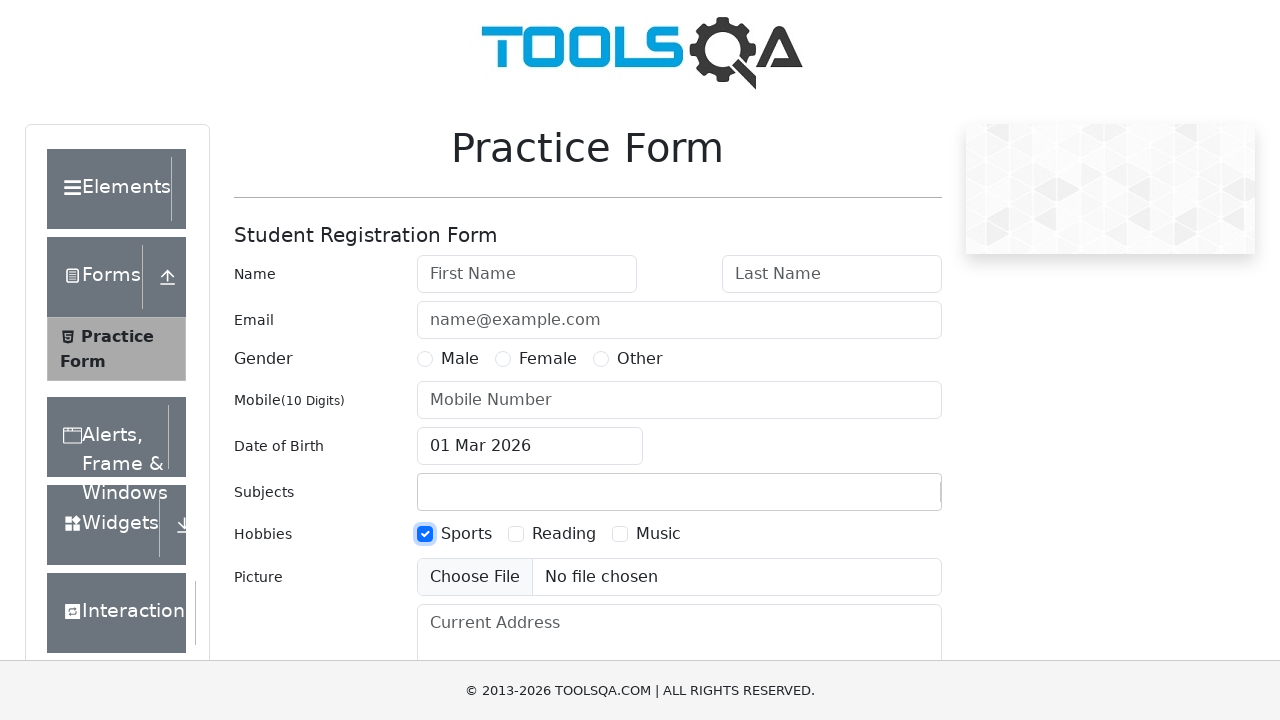

Checked Reading checkbox using check() method at (564, 534) on text=Reading
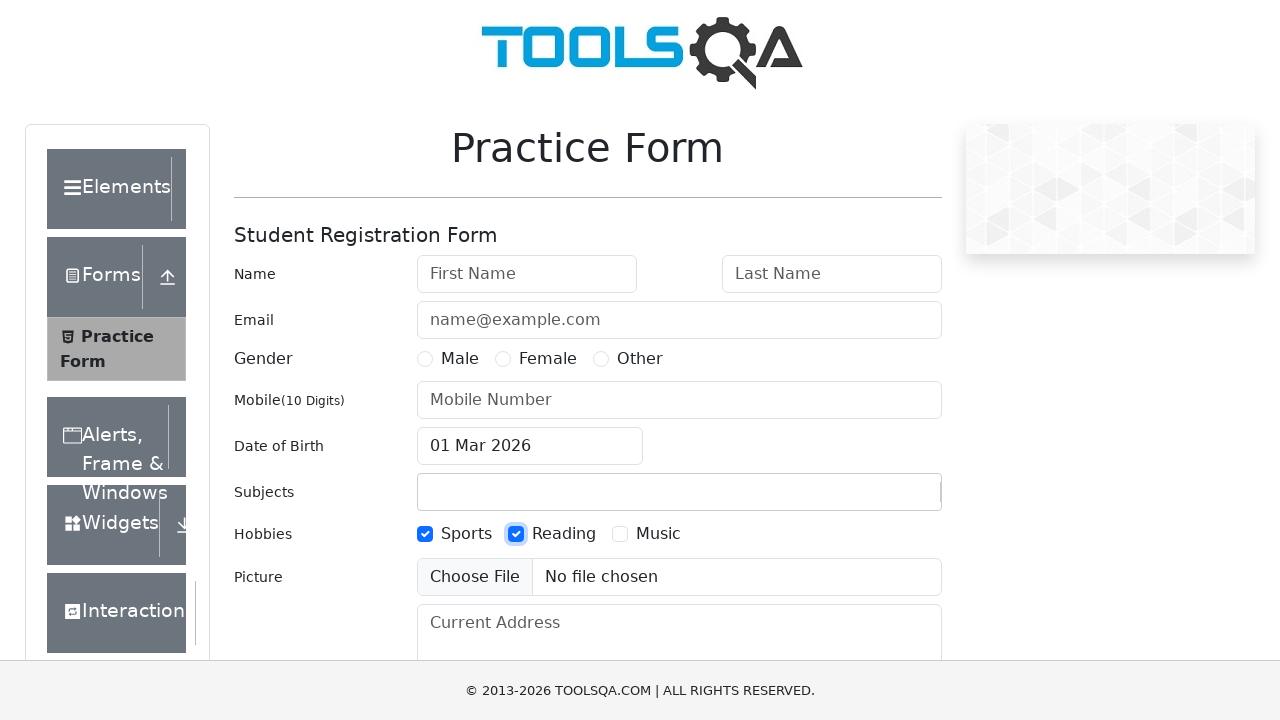

Checked Music checkbox using locator().check() at (658, 534) on text=Music
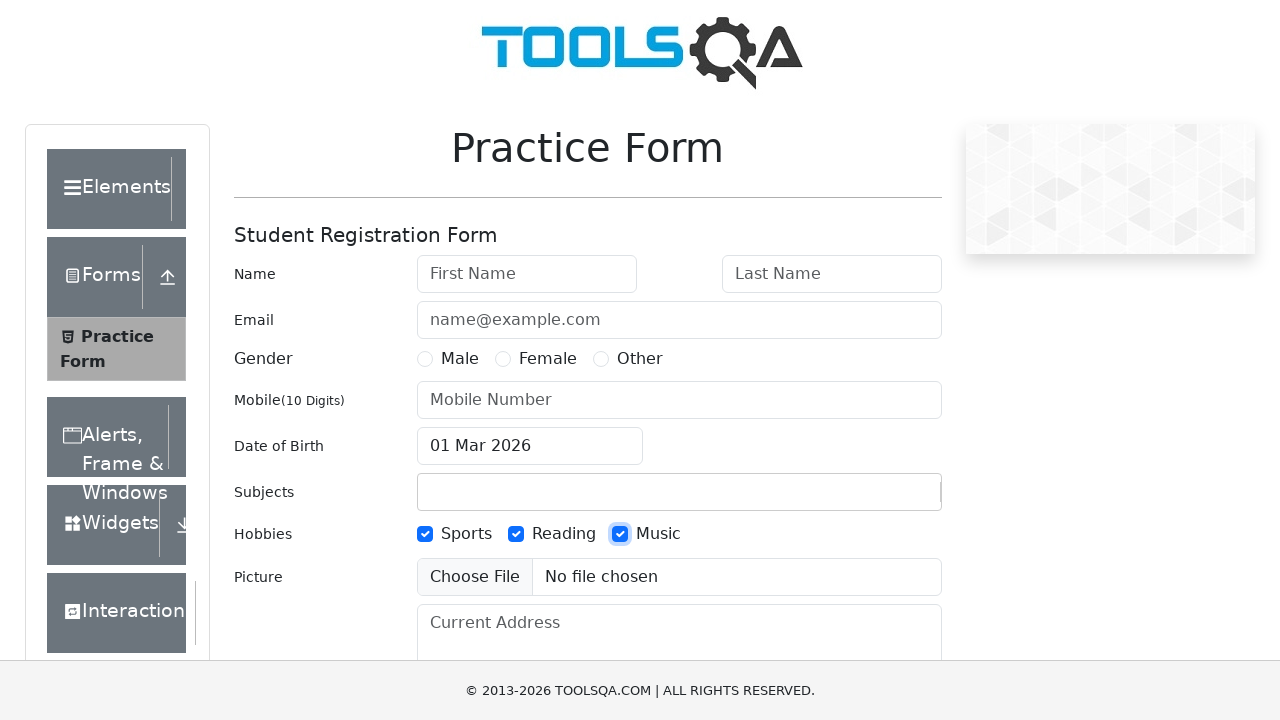

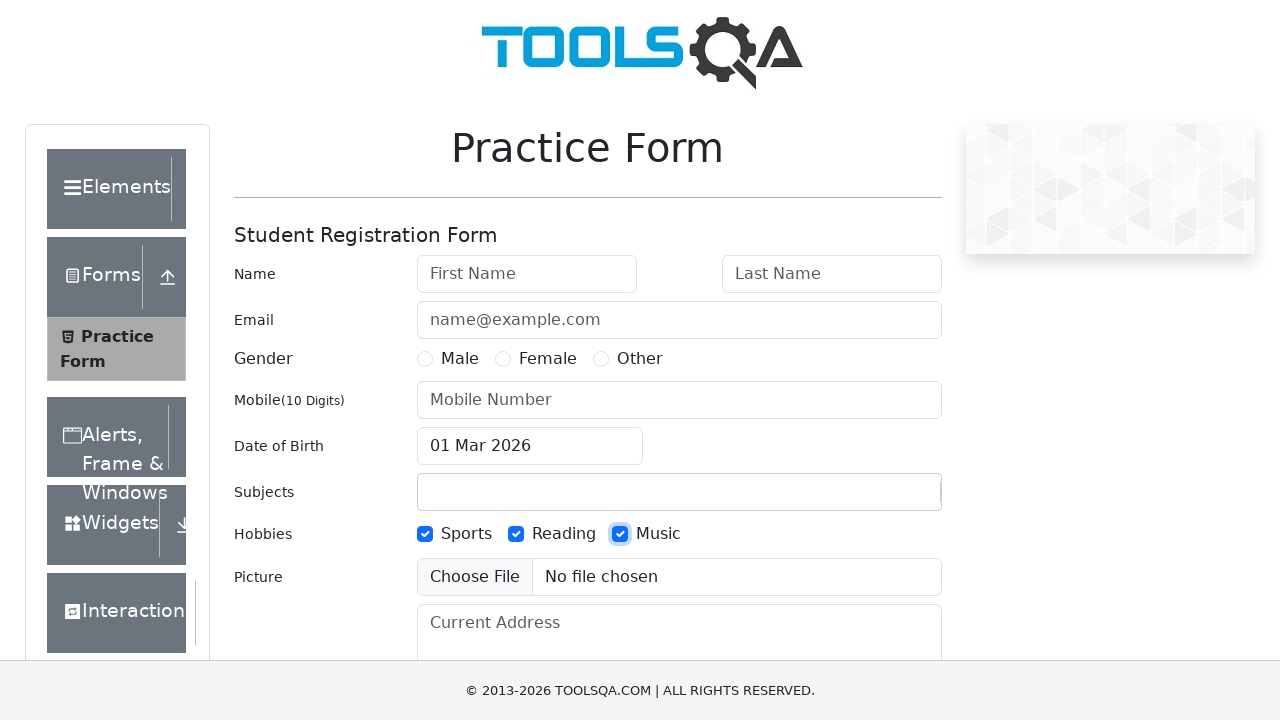